Tests multiple file upload functionality by uploading two files to a demo upload page and verifying they appear in the file list

Starting URL: https://davidwalsh.name/demo/multiple-file-upload.php

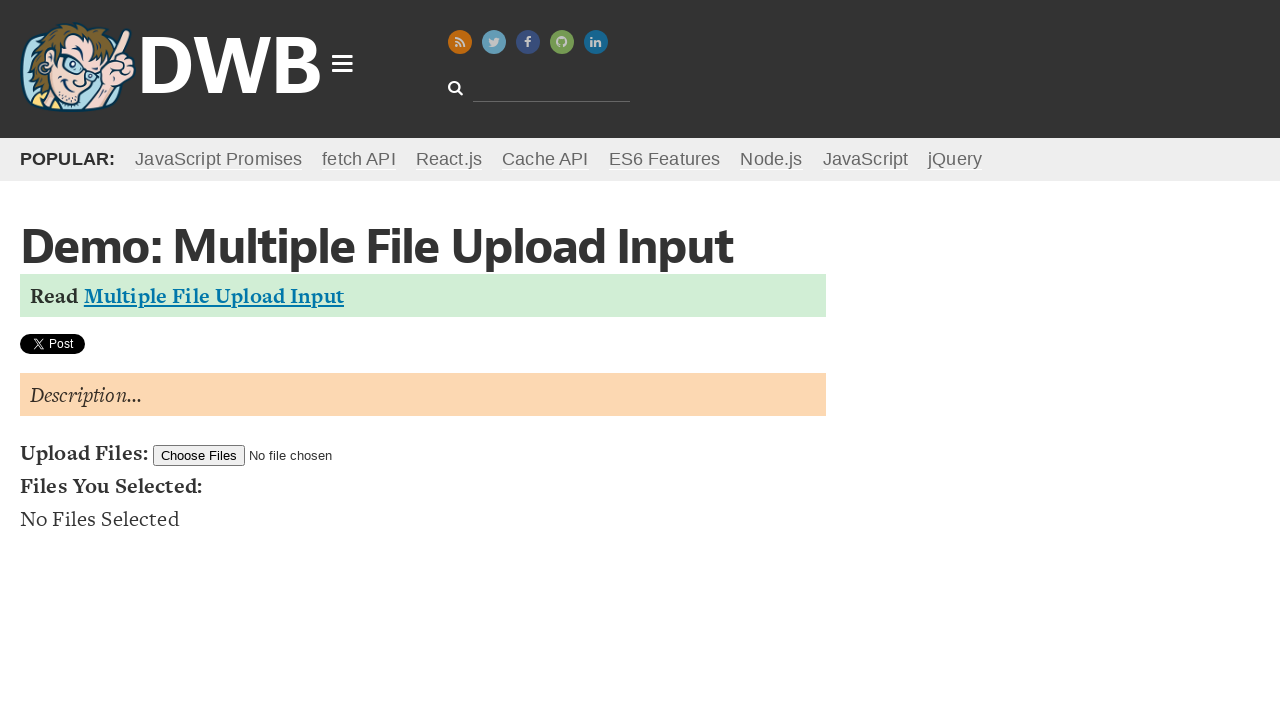

Created first temporary test file (TestDocument1.pdf)
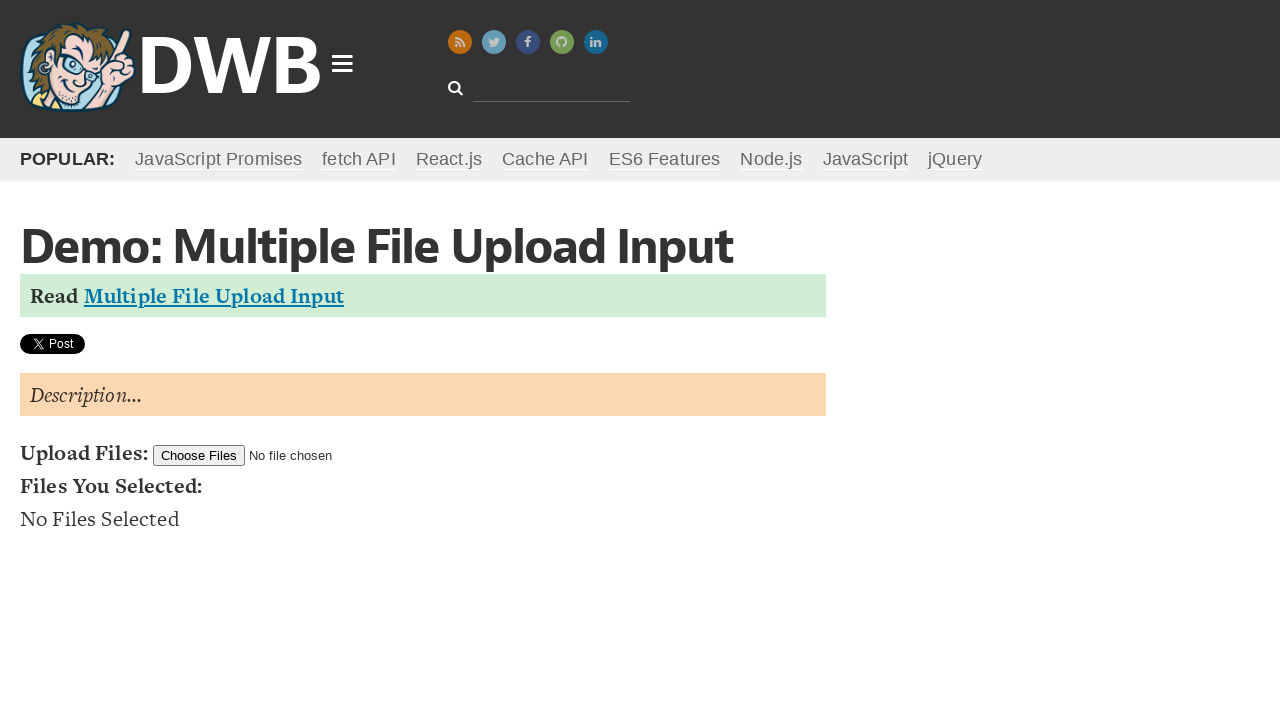

Created second temporary test file (TestDocument2.pdf)
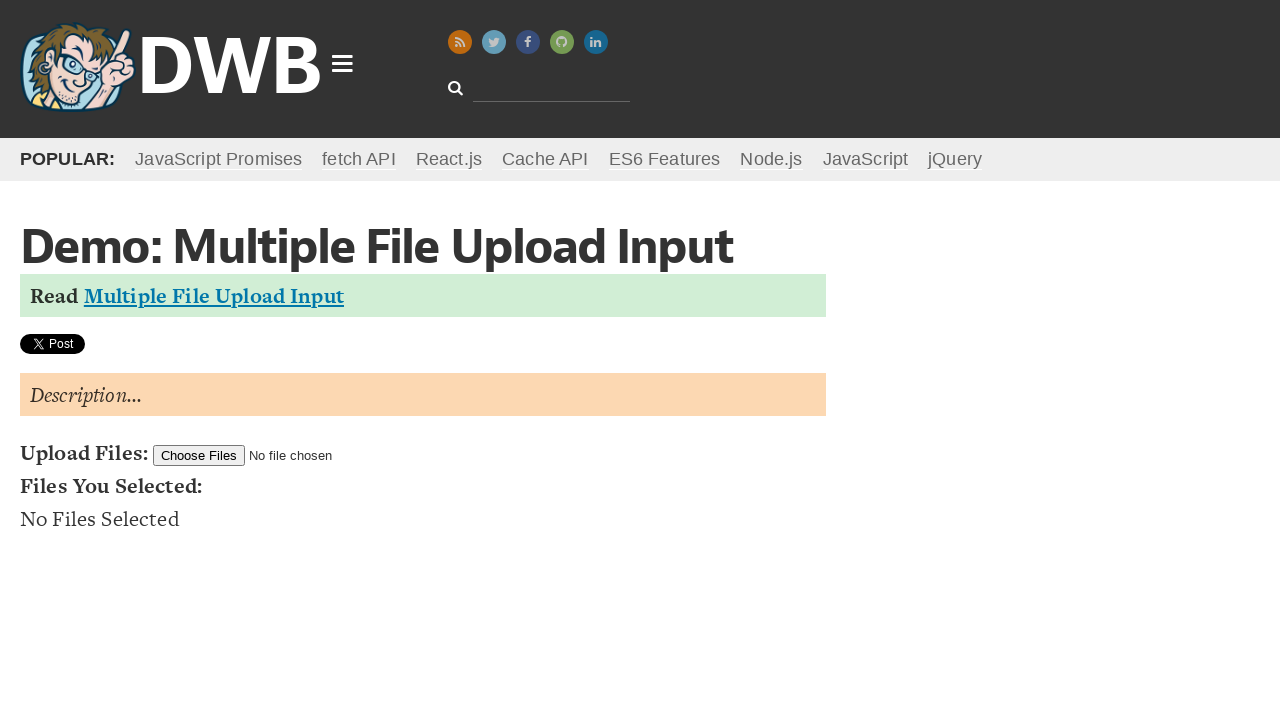

Set input files to upload both TestDocument1.pdf and TestDocument2.pdf
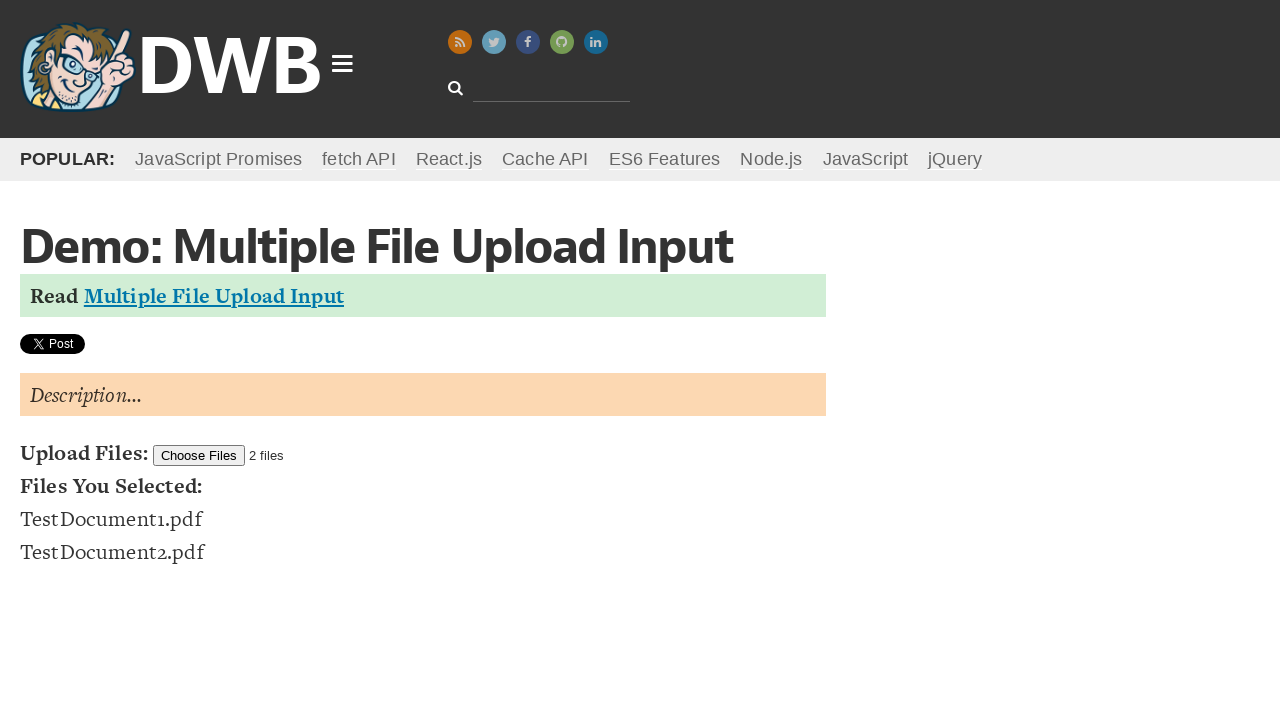

File list loaded and files appeared in the upload list
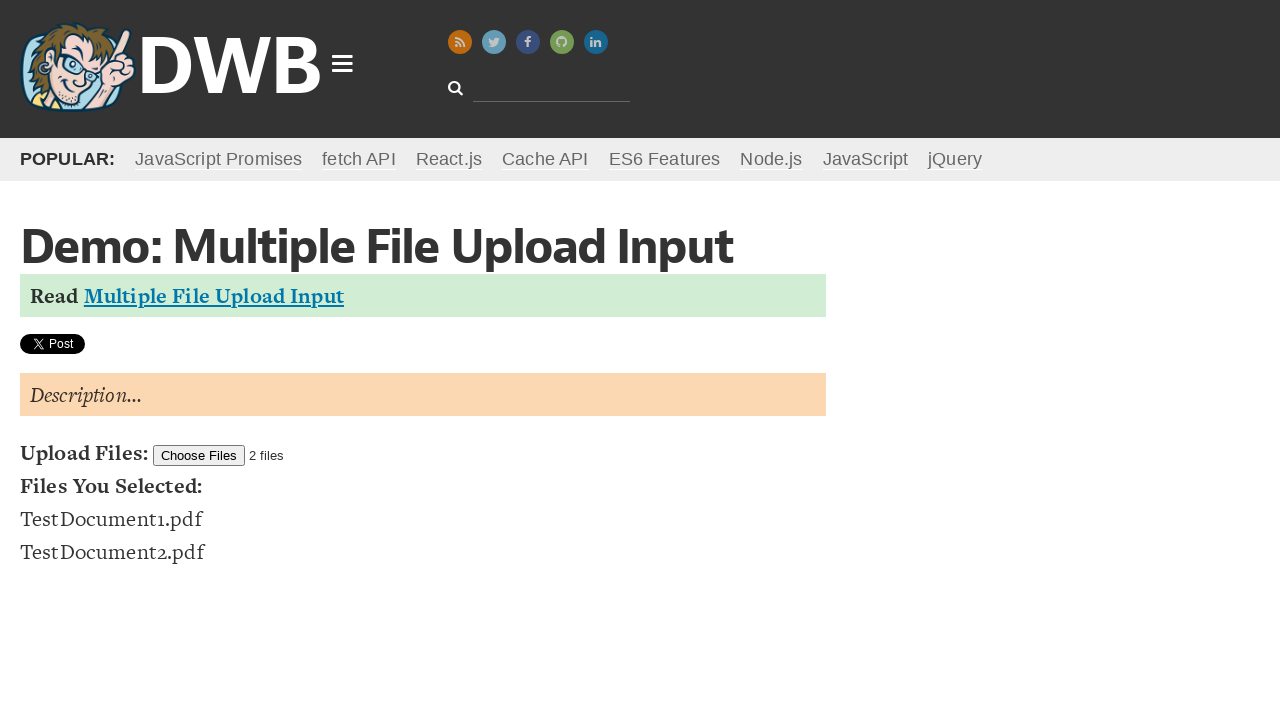

Deleted first temporary test file
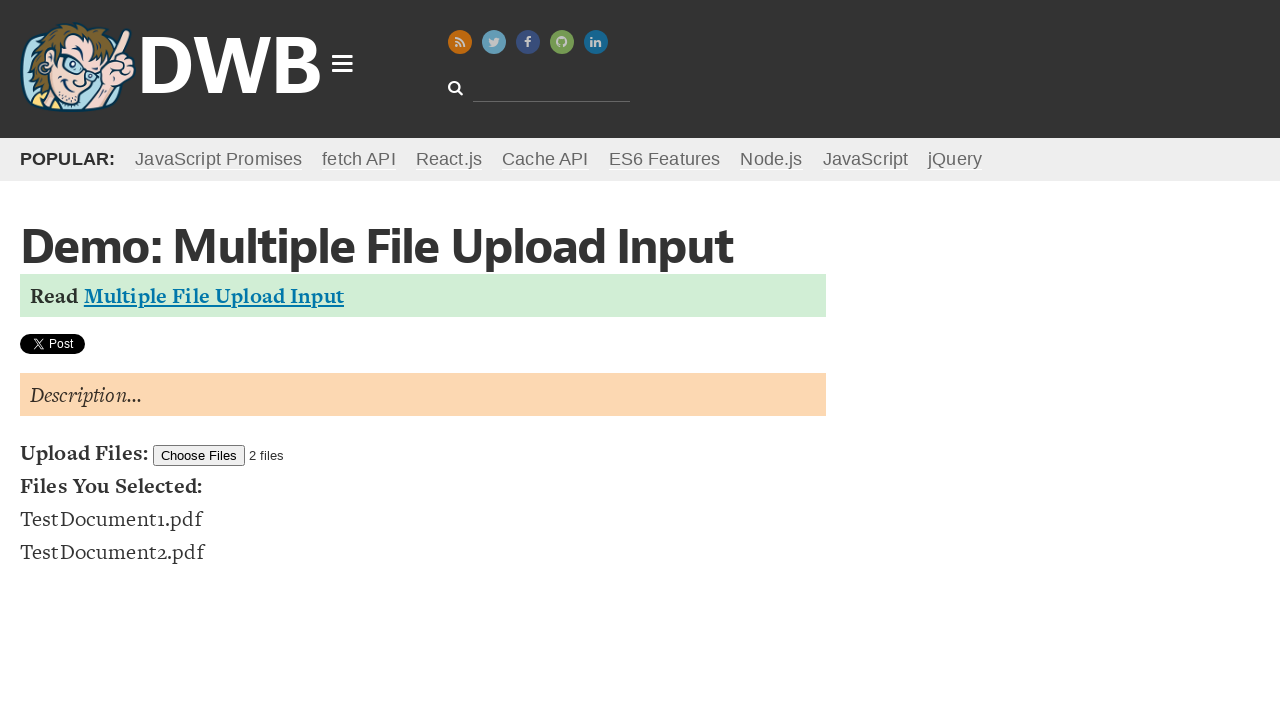

Deleted second temporary test file
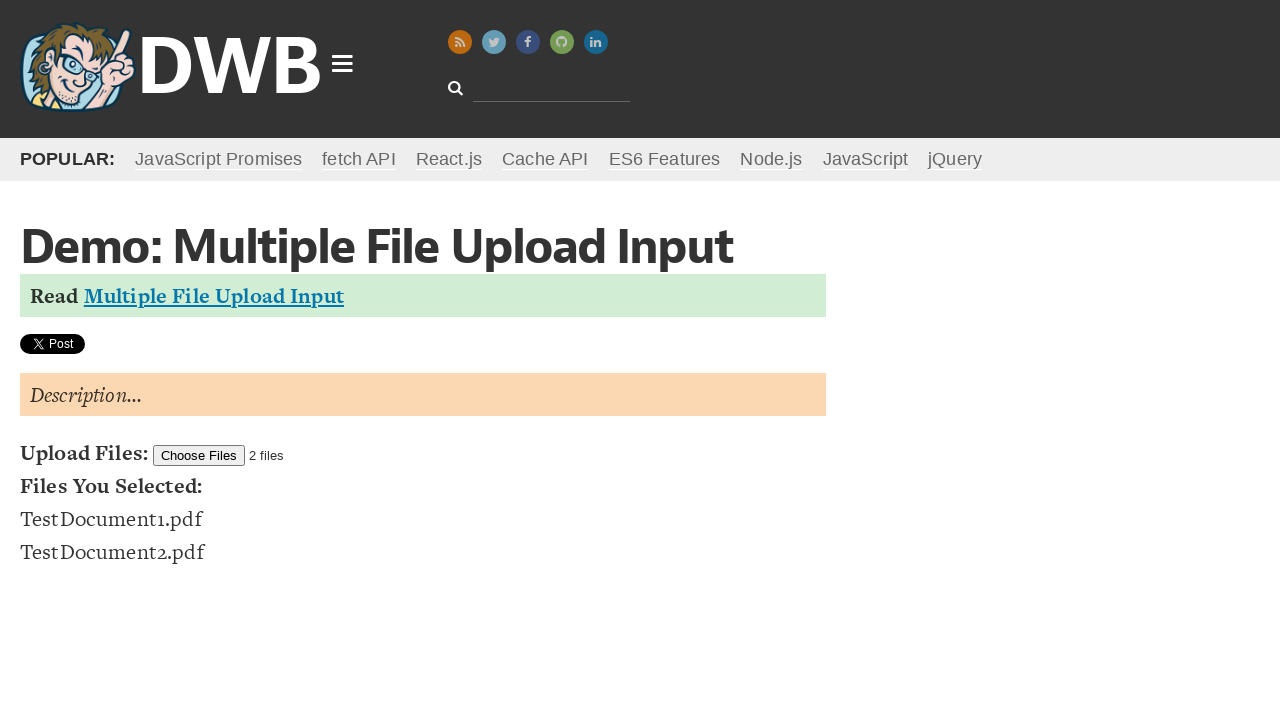

Removed temporary directory
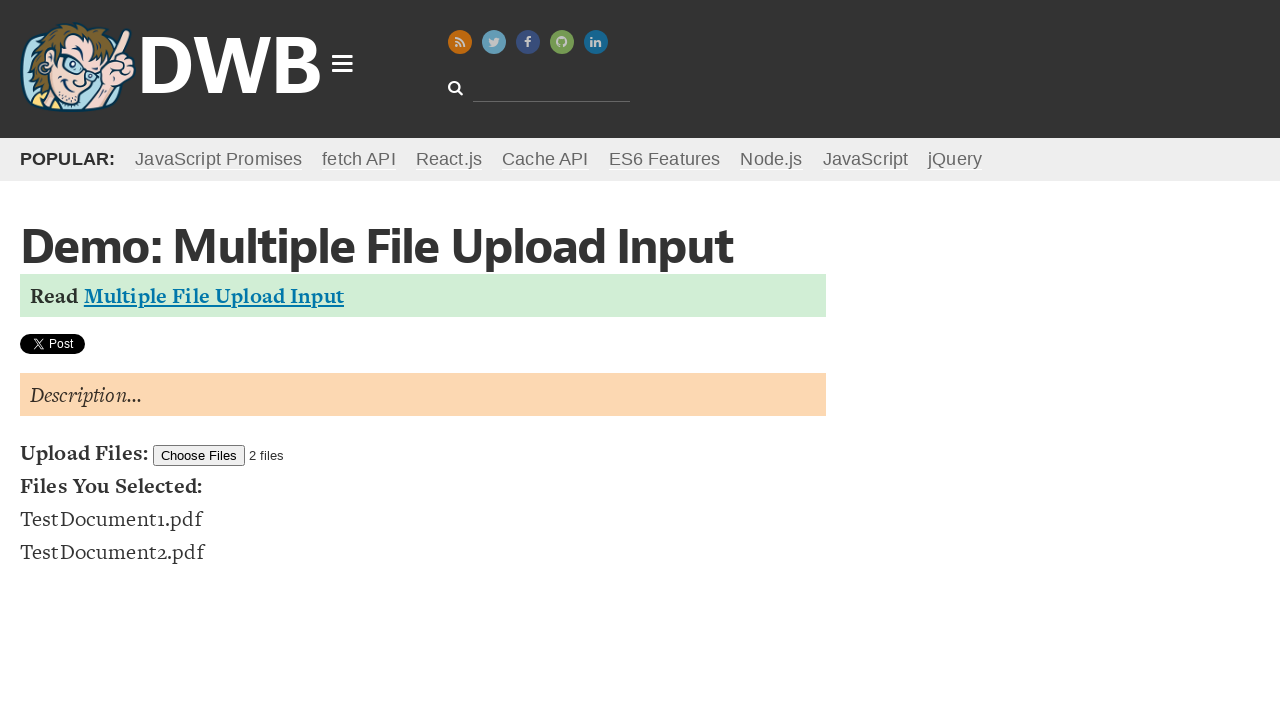

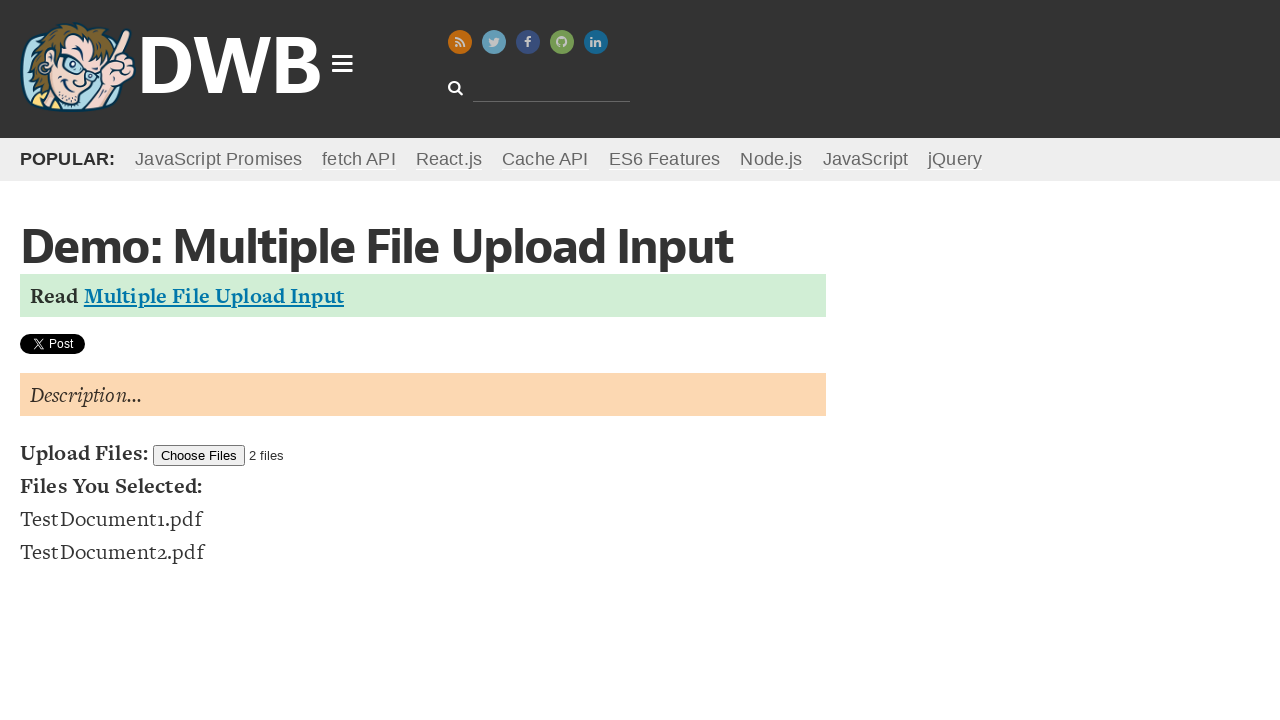